Tests editing a todo item by double-clicking, filling new text, and pressing Enter.

Starting URL: https://demo.playwright.dev/todomvc

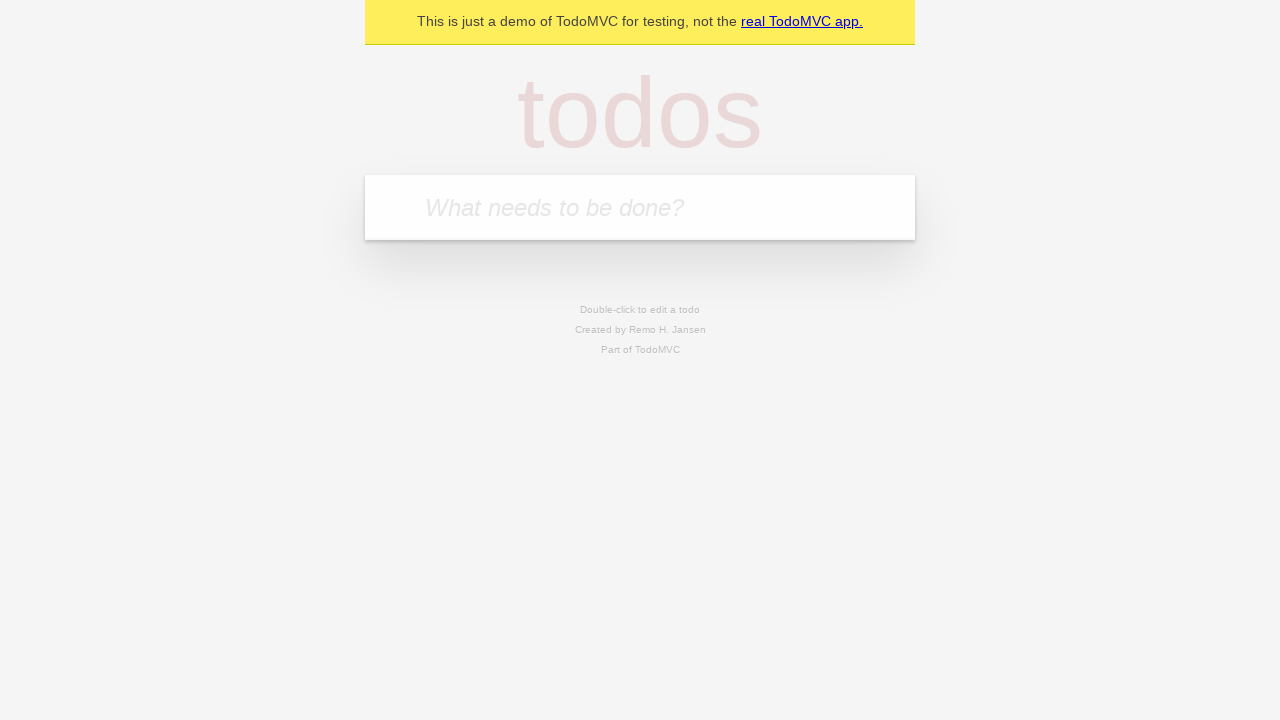

Filled todo input with 'buy some cheese' on internal:attr=[placeholder="What needs to be done?"i]
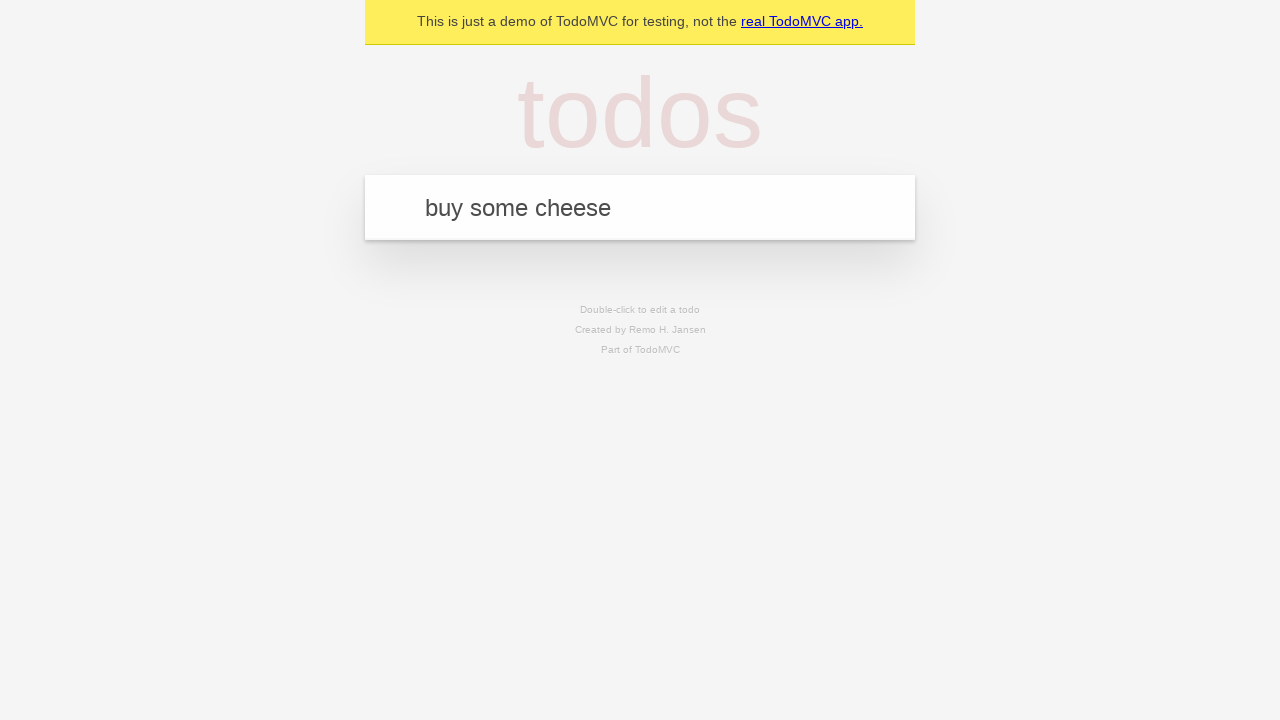

Pressed Enter to create first todo item on internal:attr=[placeholder="What needs to be done?"i]
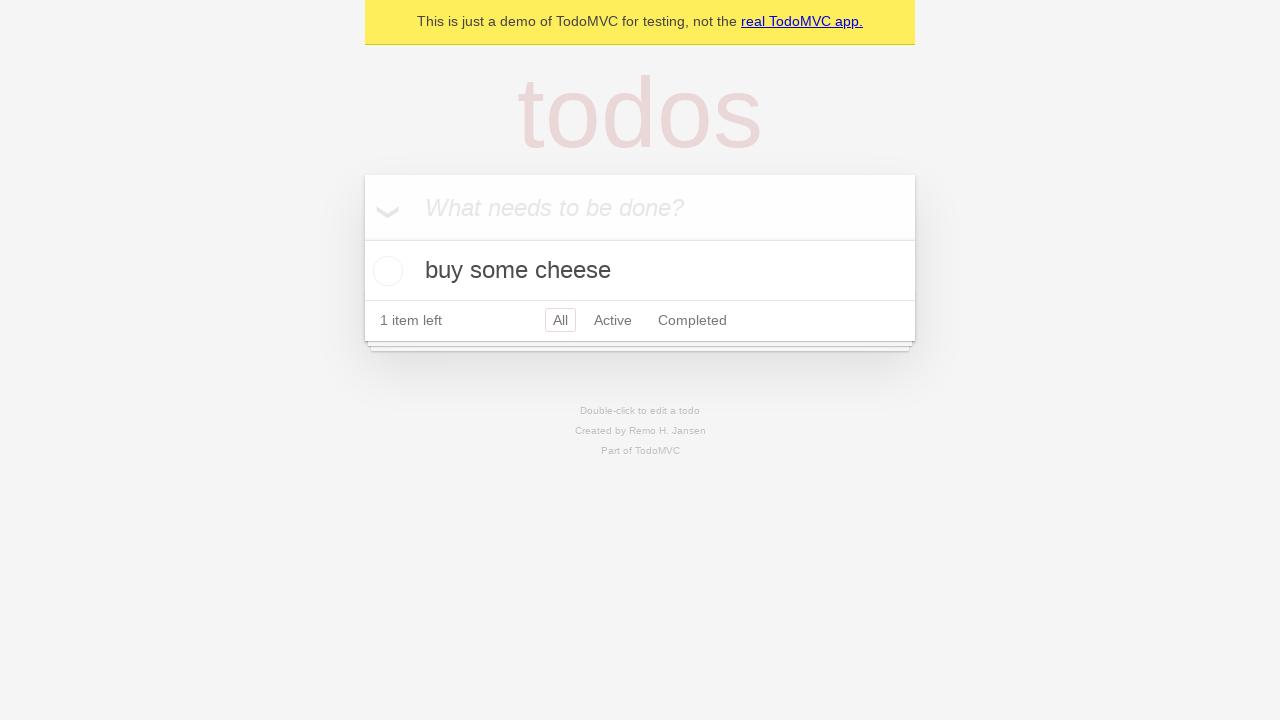

Filled todo input with 'feed the cat' on internal:attr=[placeholder="What needs to be done?"i]
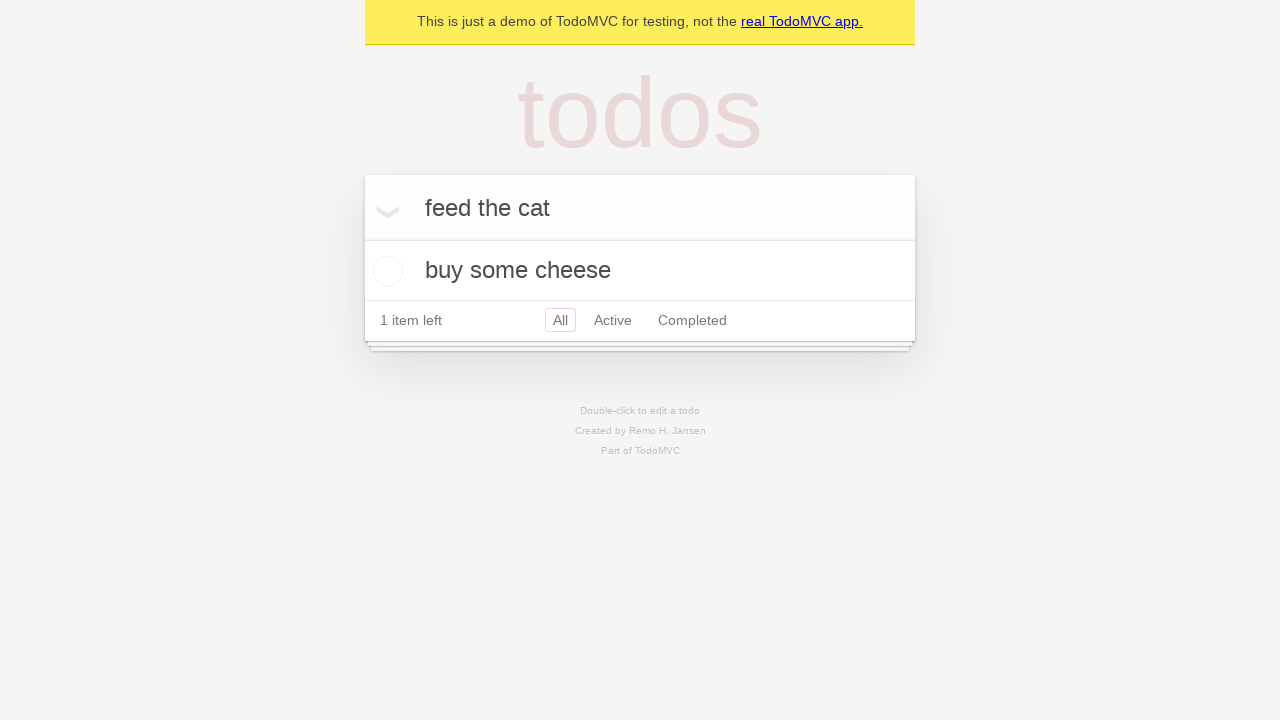

Pressed Enter to create second todo item on internal:attr=[placeholder="What needs to be done?"i]
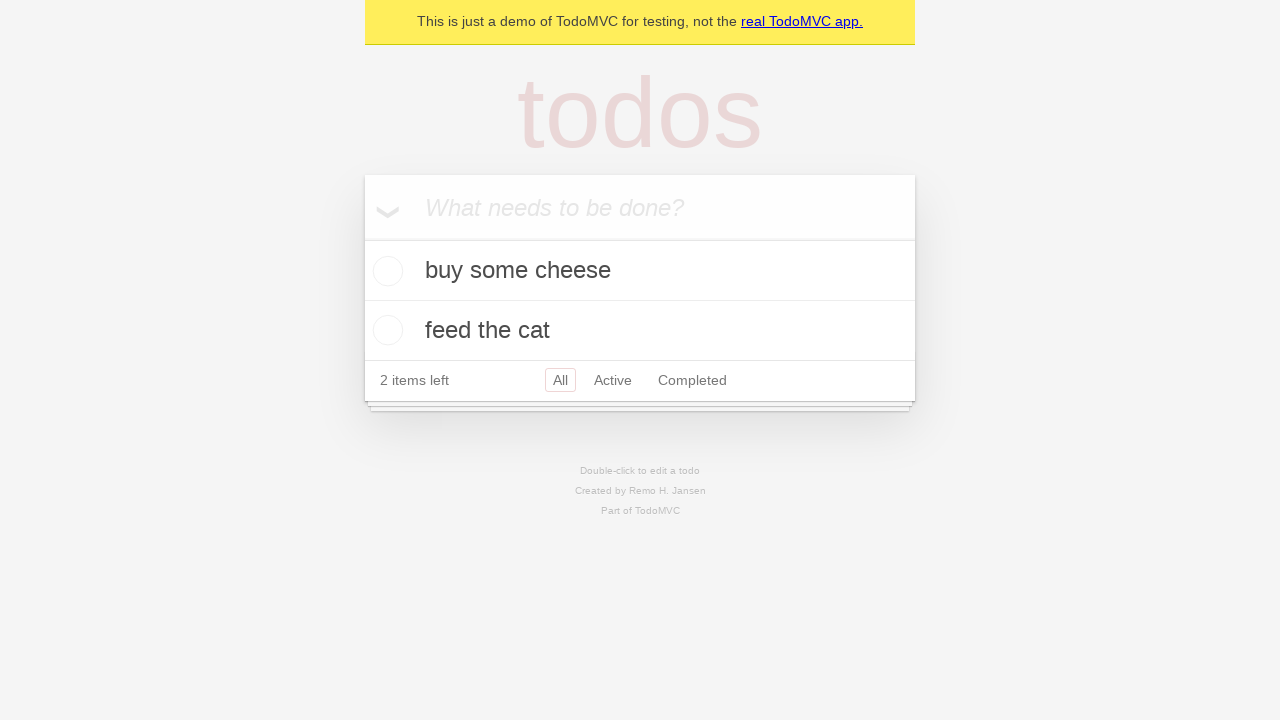

Filled todo input with 'book a doctors appointment' on internal:attr=[placeholder="What needs to be done?"i]
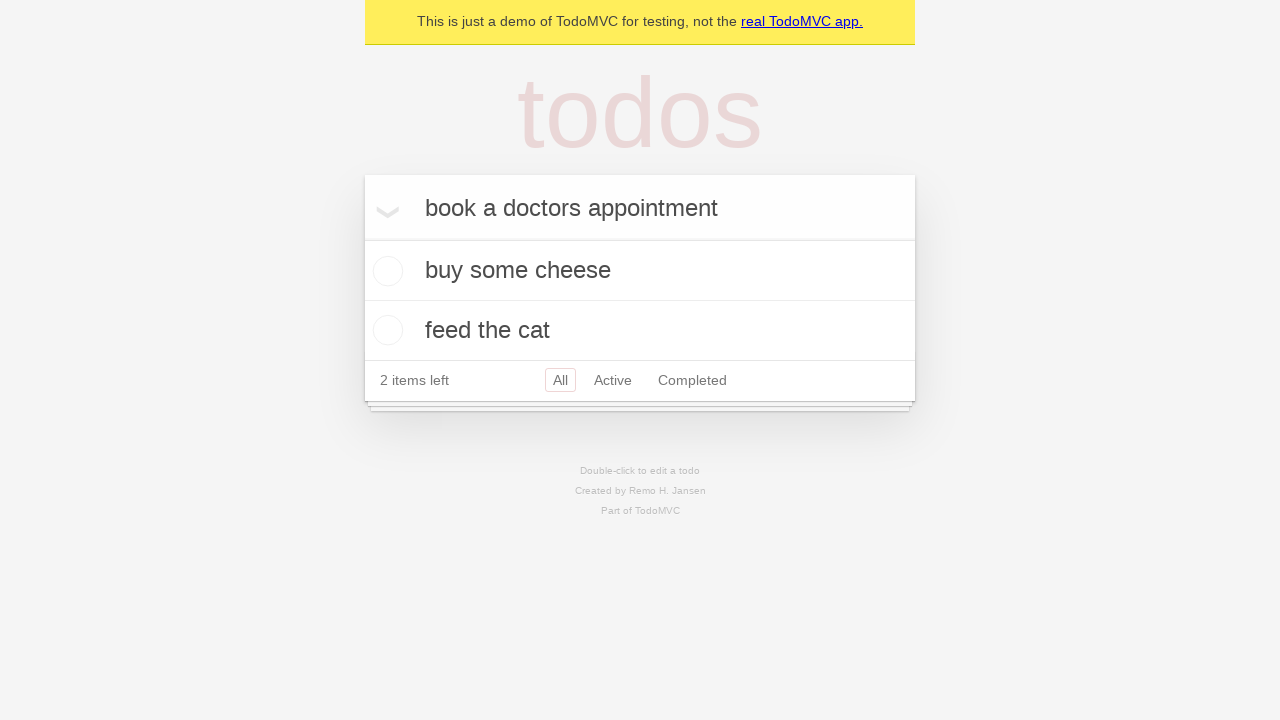

Pressed Enter to create third todo item on internal:attr=[placeholder="What needs to be done?"i]
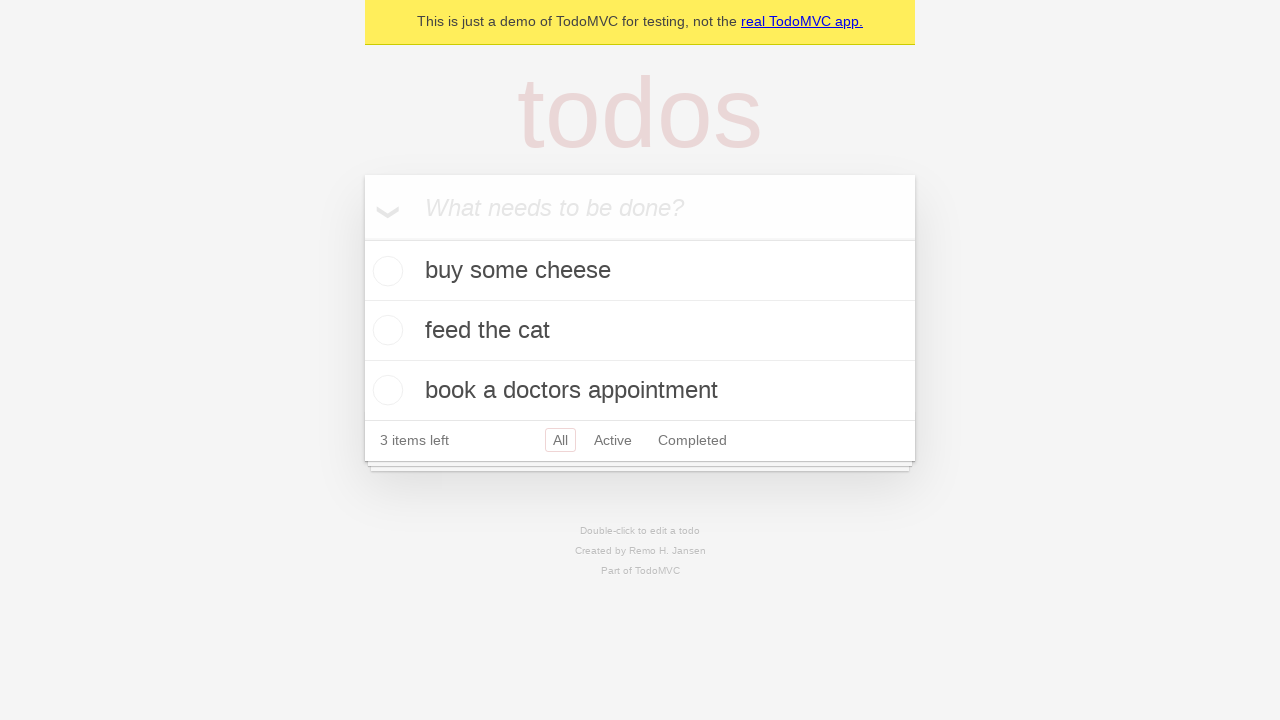

Double-clicked second todo item to enter edit mode at (640, 331) on [data-testid='todo-item'] >> nth=1
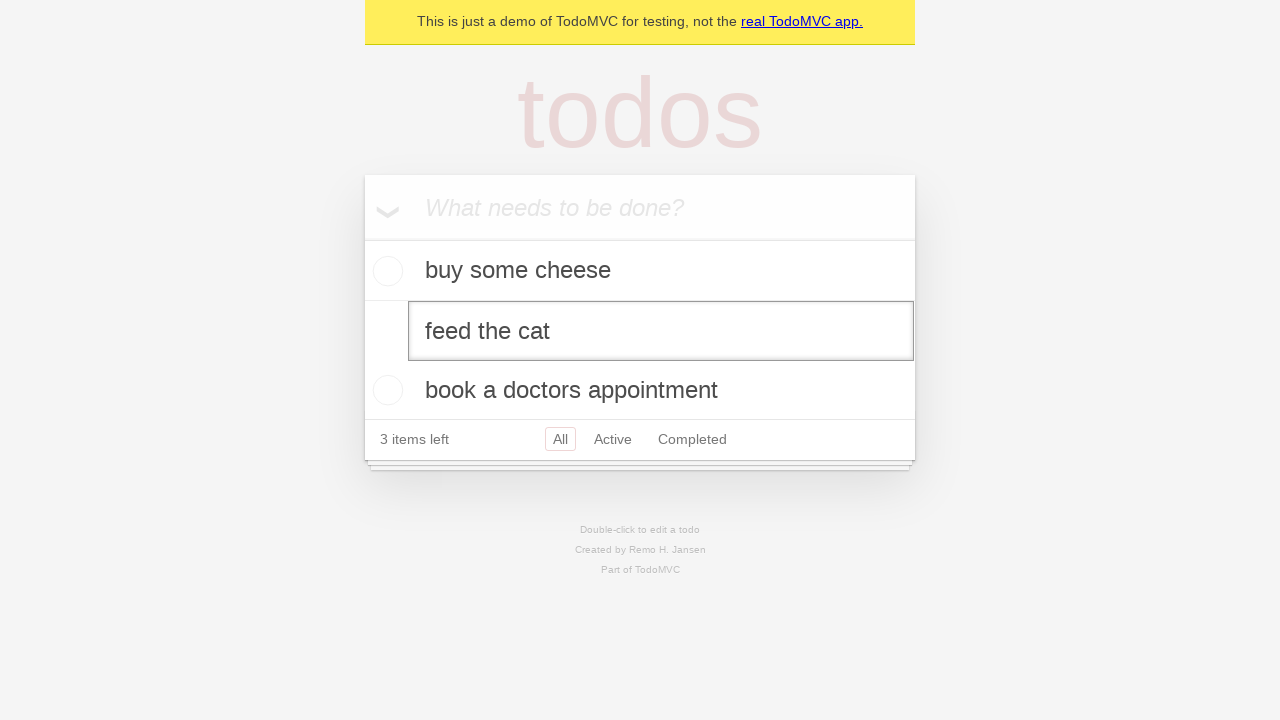

Filled edit textbox with new text 'buy some sausages' on [data-testid='todo-item'] >> nth=1 >> internal:role=textbox[name="Edit"i]
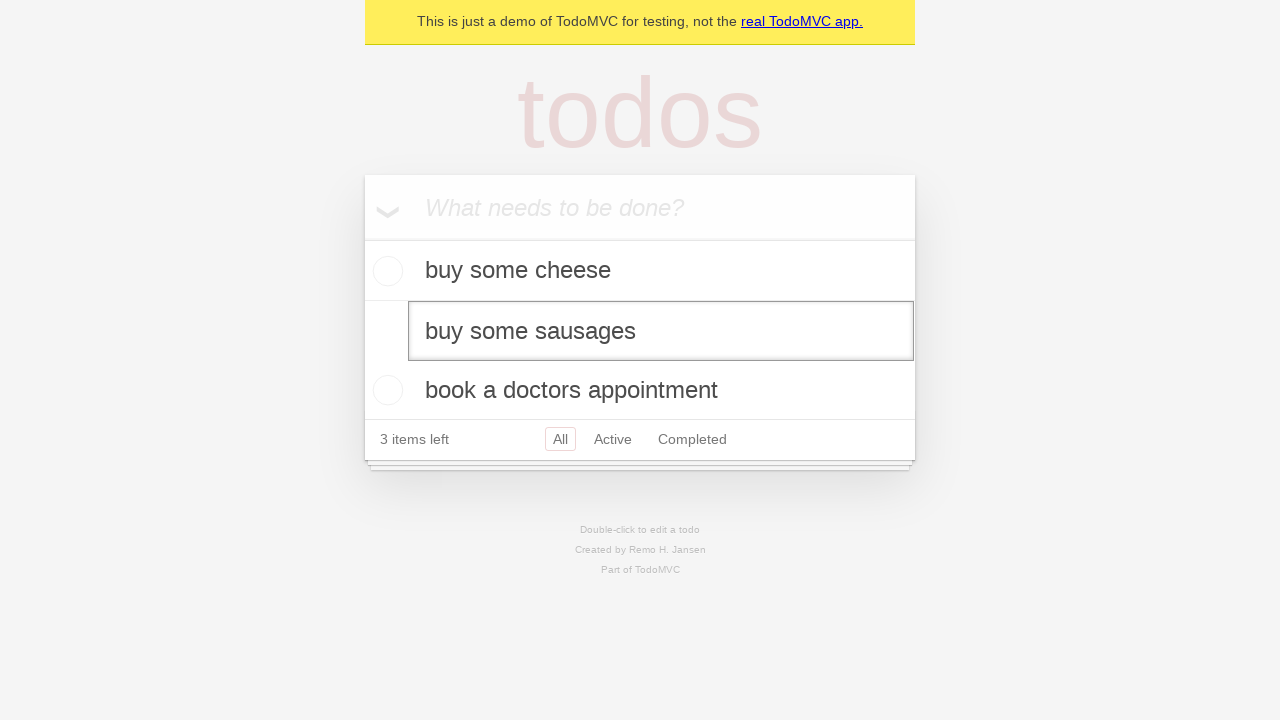

Pressed Enter to save the edited todo item on [data-testid='todo-item'] >> nth=1 >> internal:role=textbox[name="Edit"i]
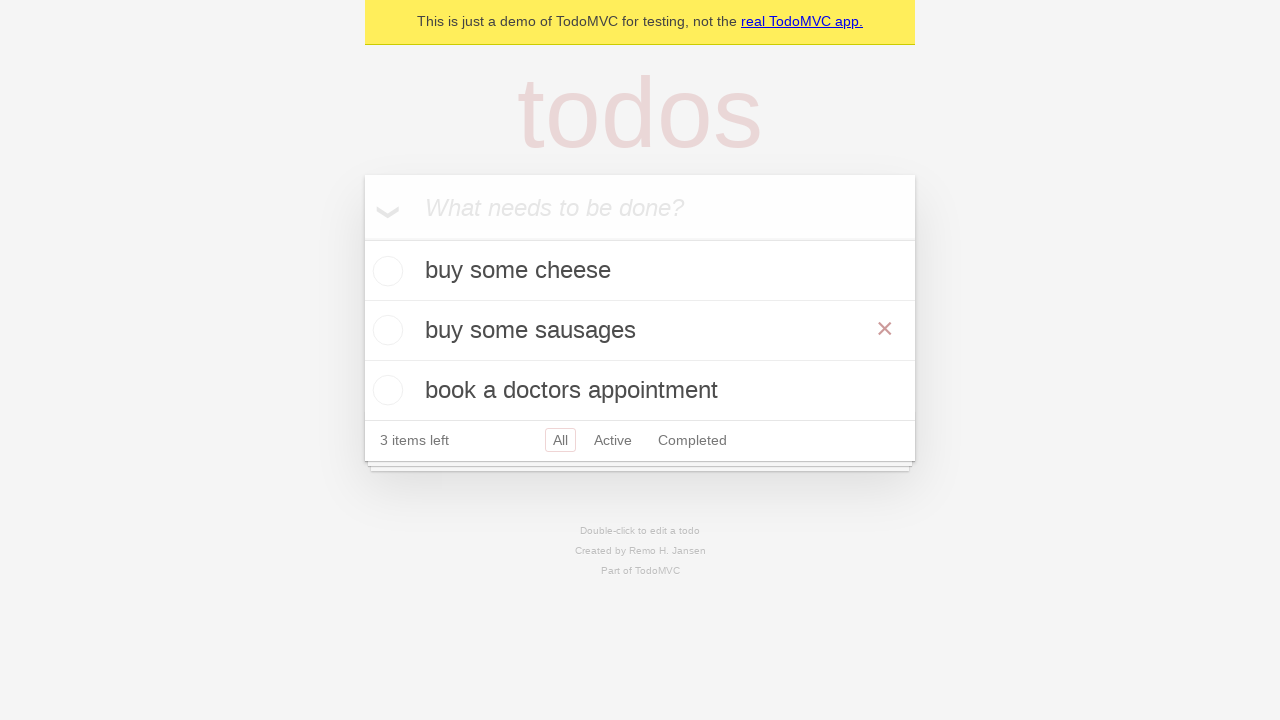

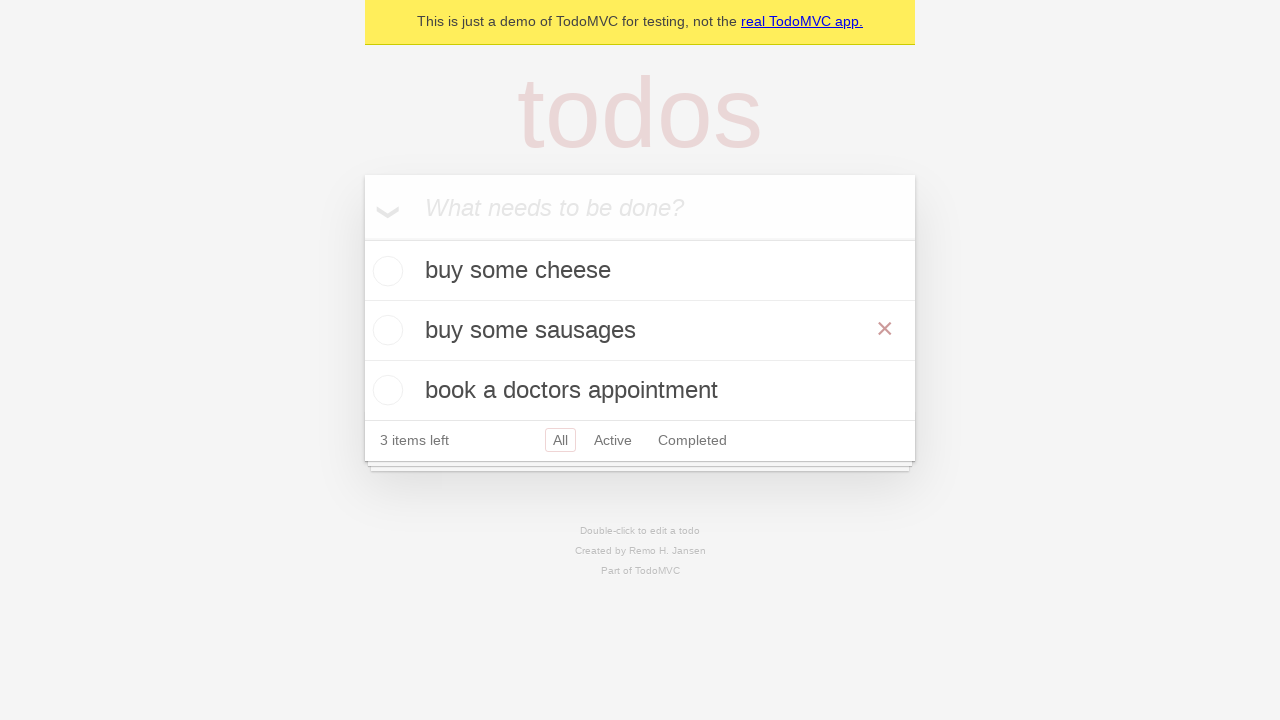